Creates a new paste on Pastebin with a simple "Hello from WebDriver" message, 10-minute expiration, and title "helloweb"

Starting URL: https://pastebin.com/

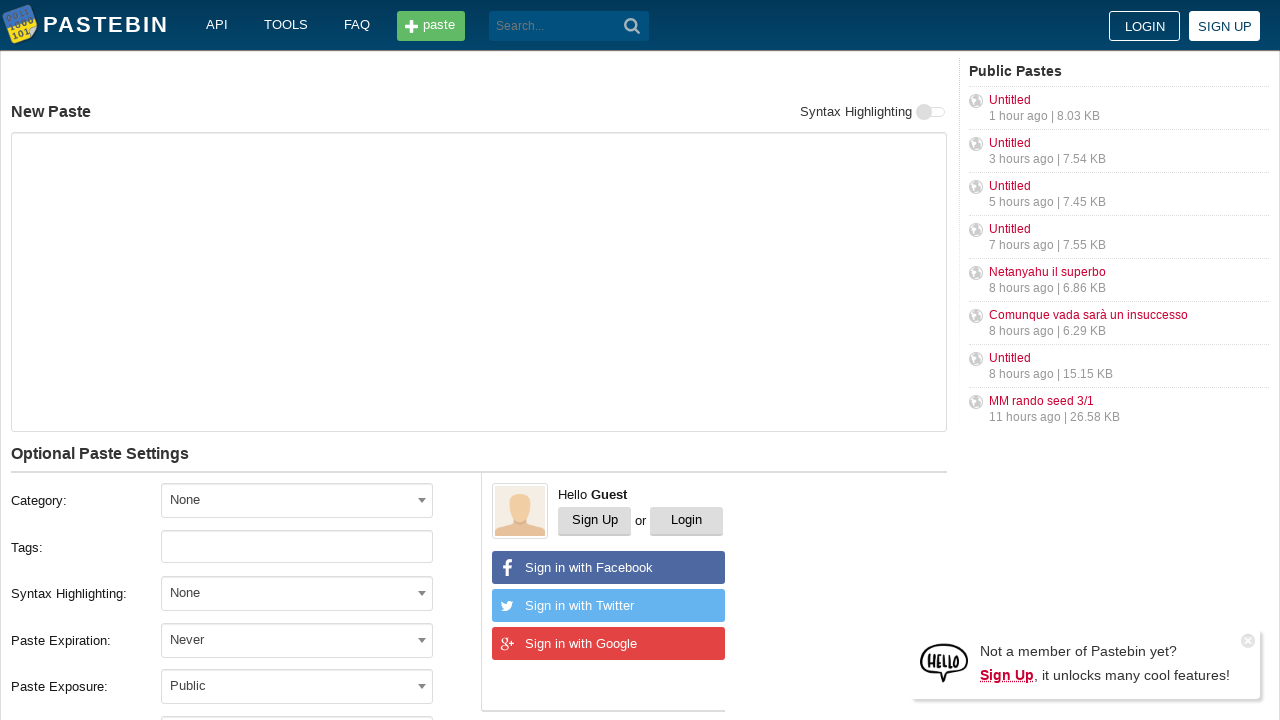

Filled paste content field with 'Hello from WebDriver' on #postform-text
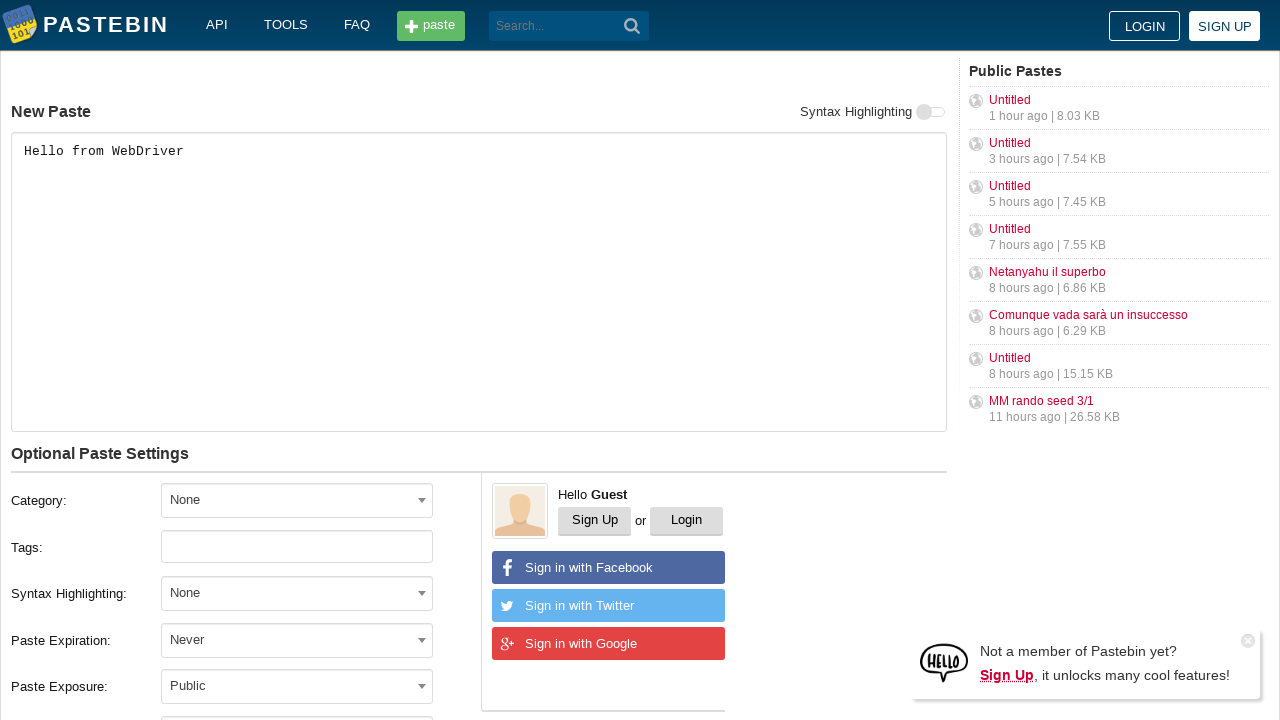

Clicked expiration dropdown to open options at (297, 640) on #select2-postform-expiration-container
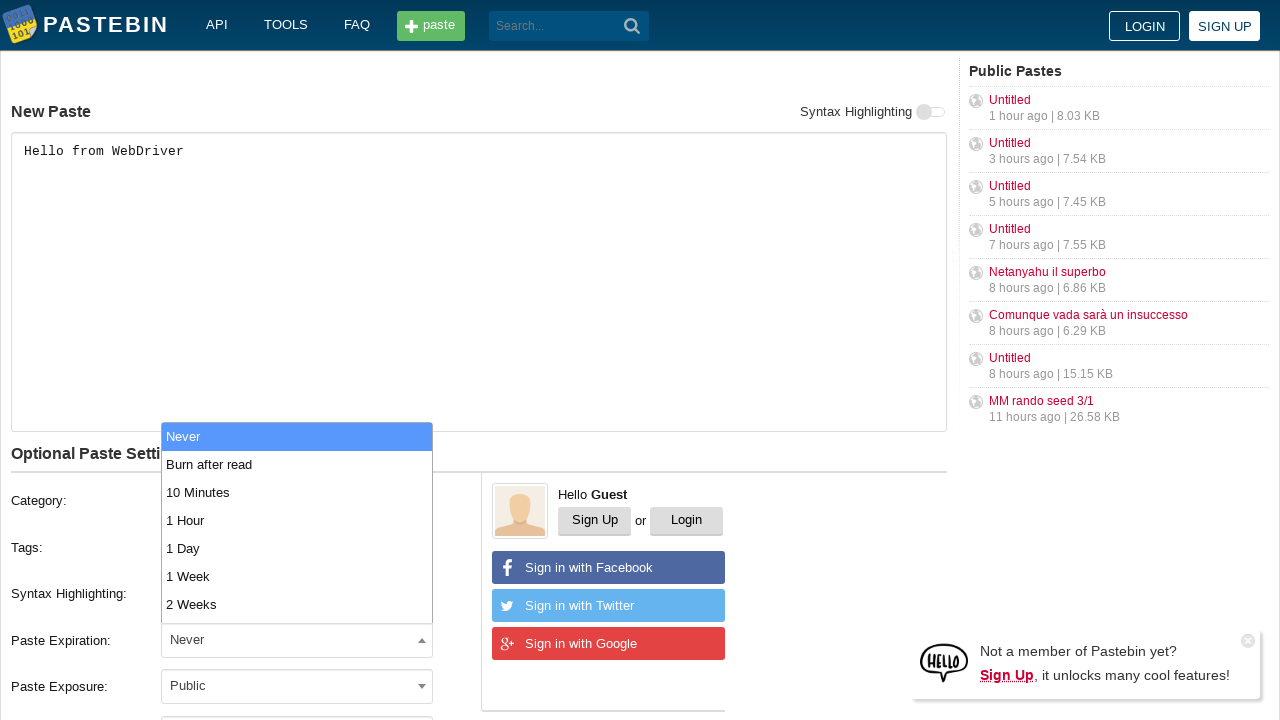

Selected '10 Minutes' as paste expiration time at (297, 492) on xpath=//li[contains(text(), '10 Minutes')]
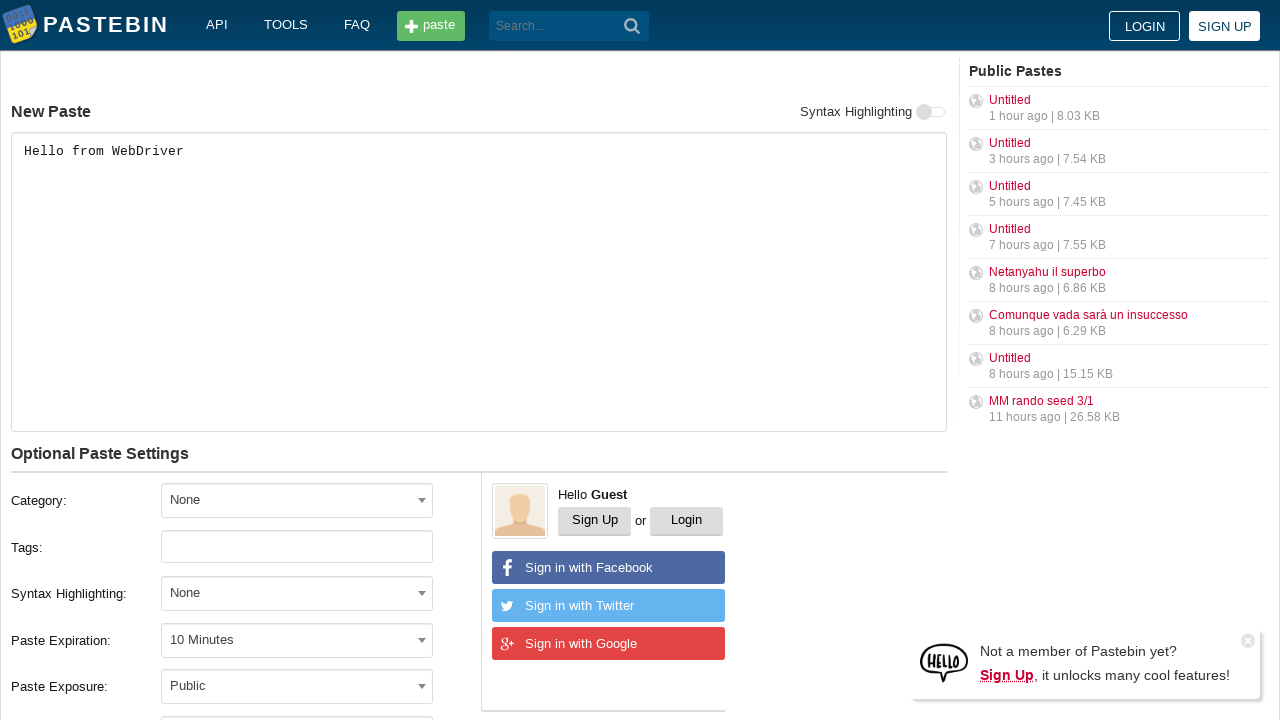

Filled paste title field with 'helloweb' on #postform-name
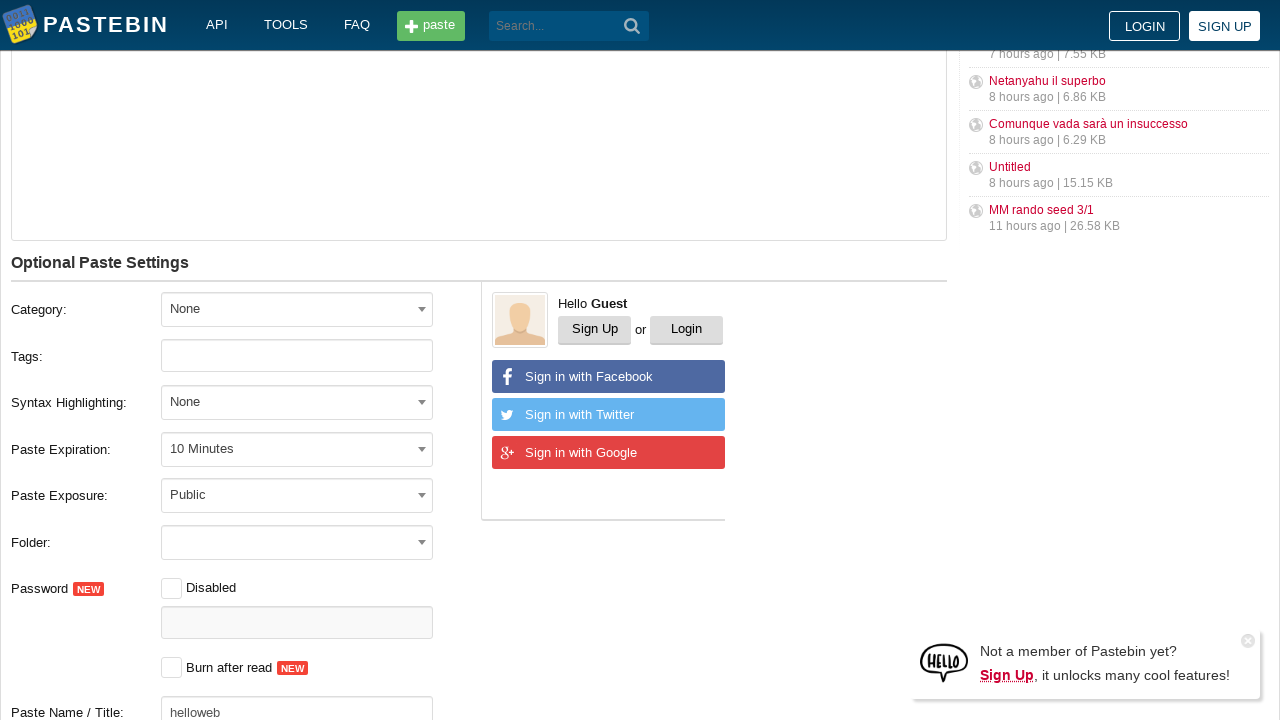

Clicked 'Create New Paste' button to submit the form at (632, 26) on button[type='submit']
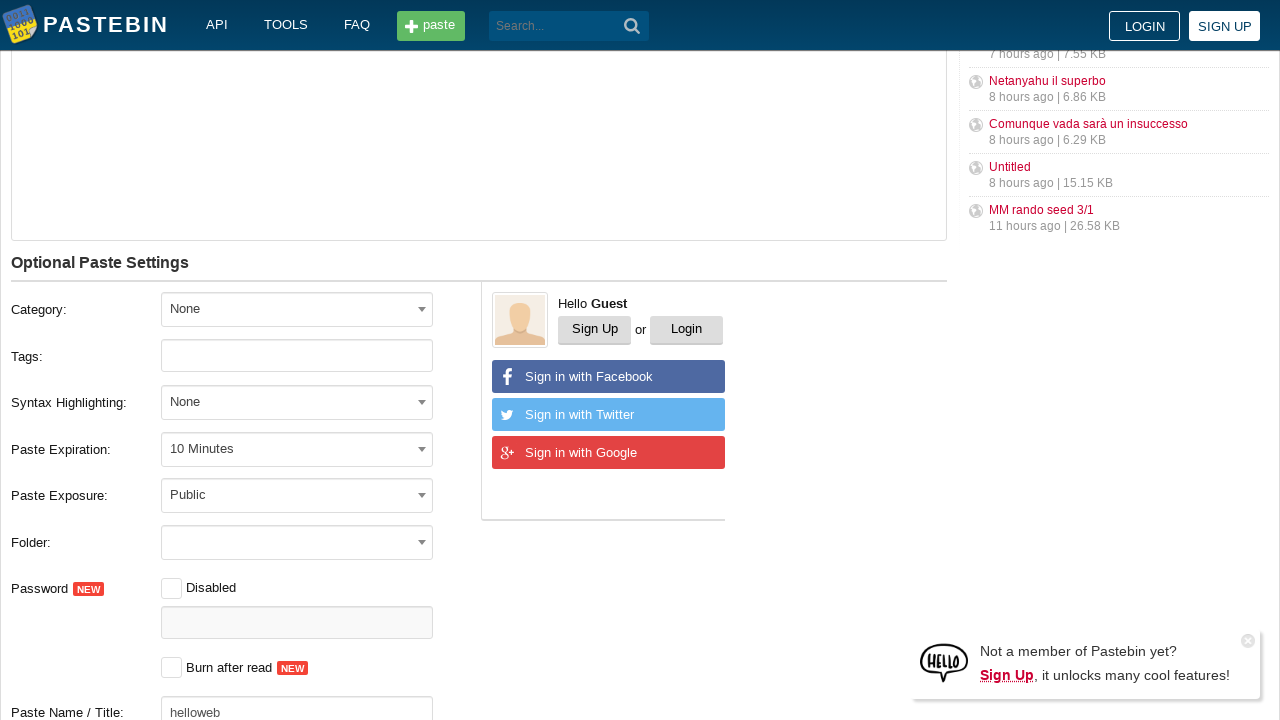

Paste successfully created and page navigated to paste URL
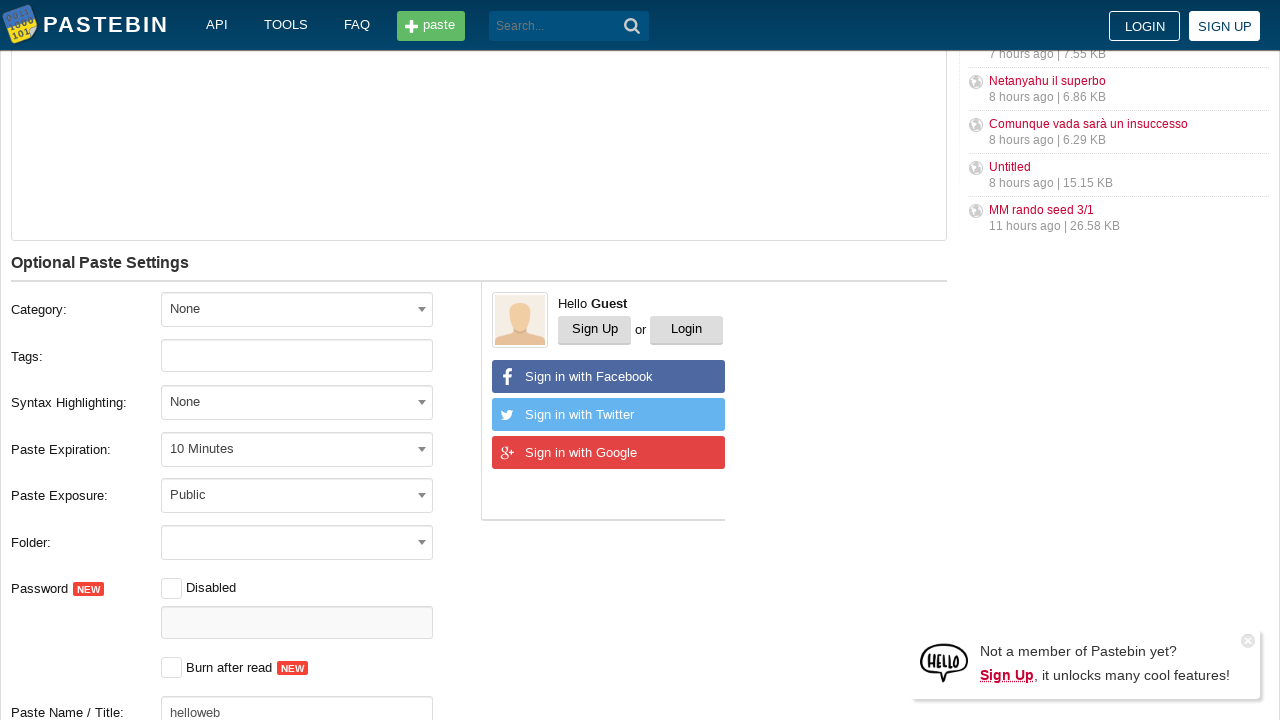

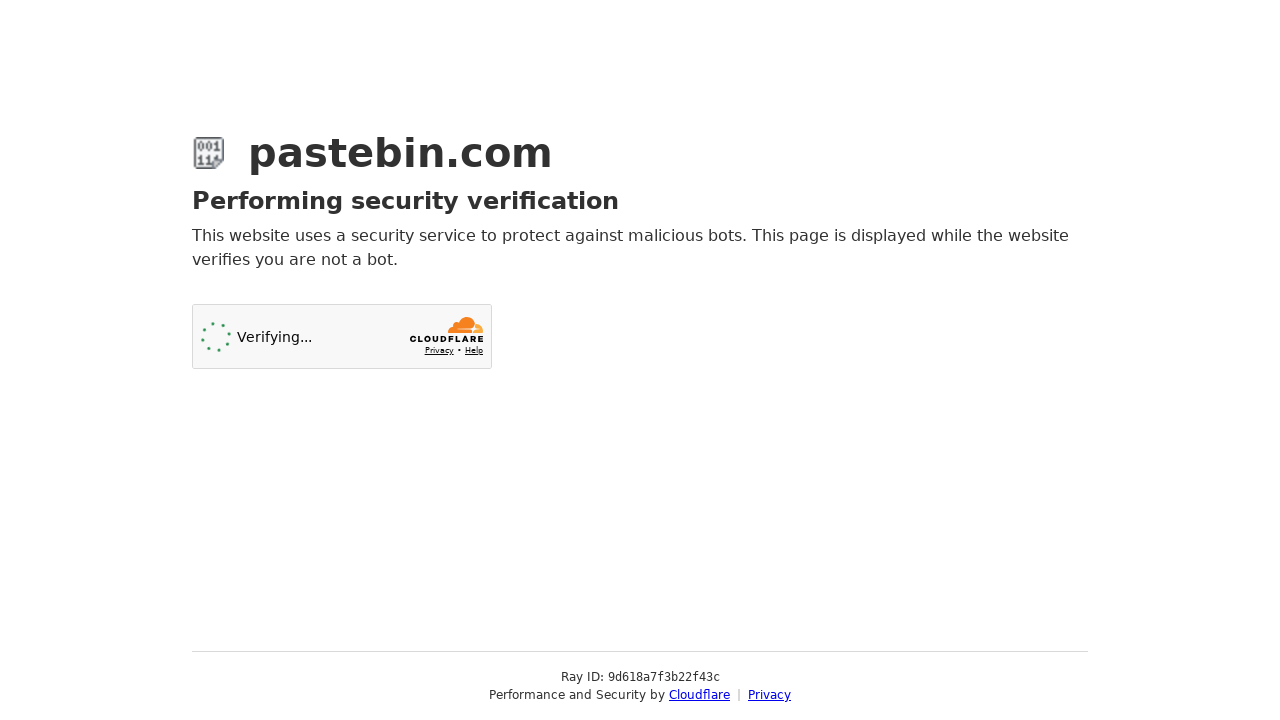